Navigates to an automation practice page, scrolls down to a table, and verifies table structure by checking the number of rows and columns

Starting URL: https://rahulshettyacademy.com/AutomationPractice/

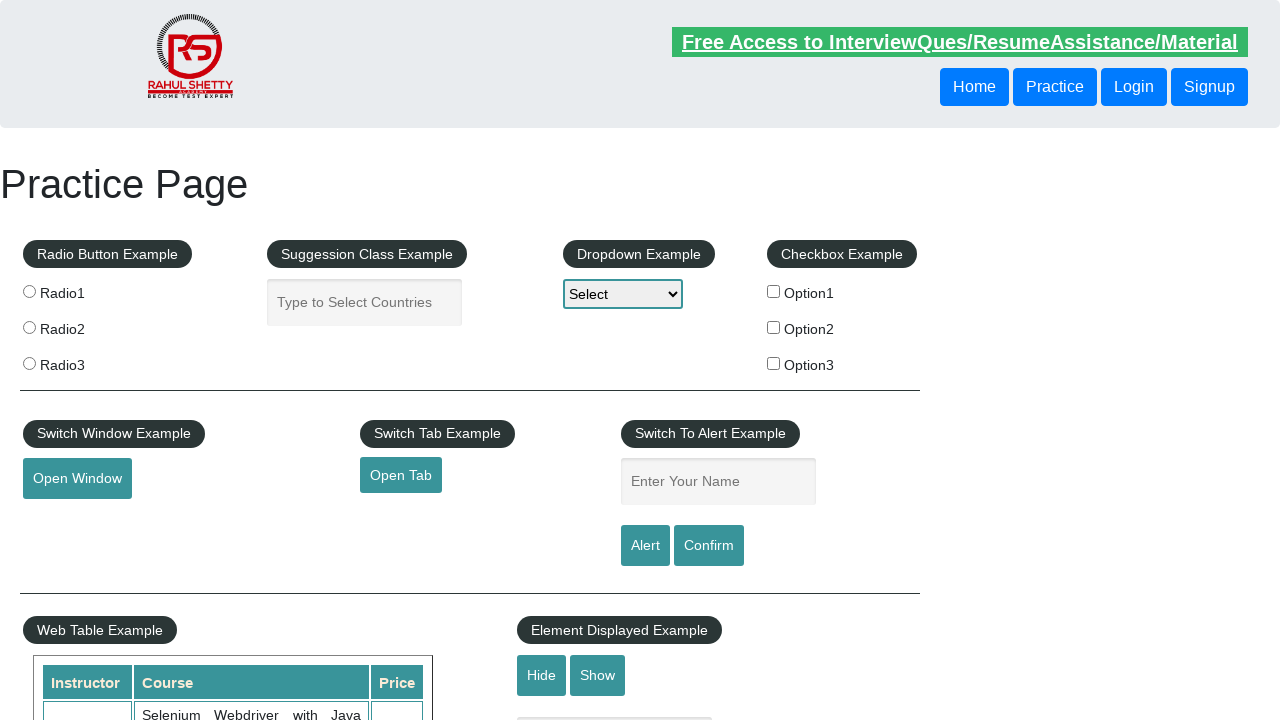

Navigated to automation practice page
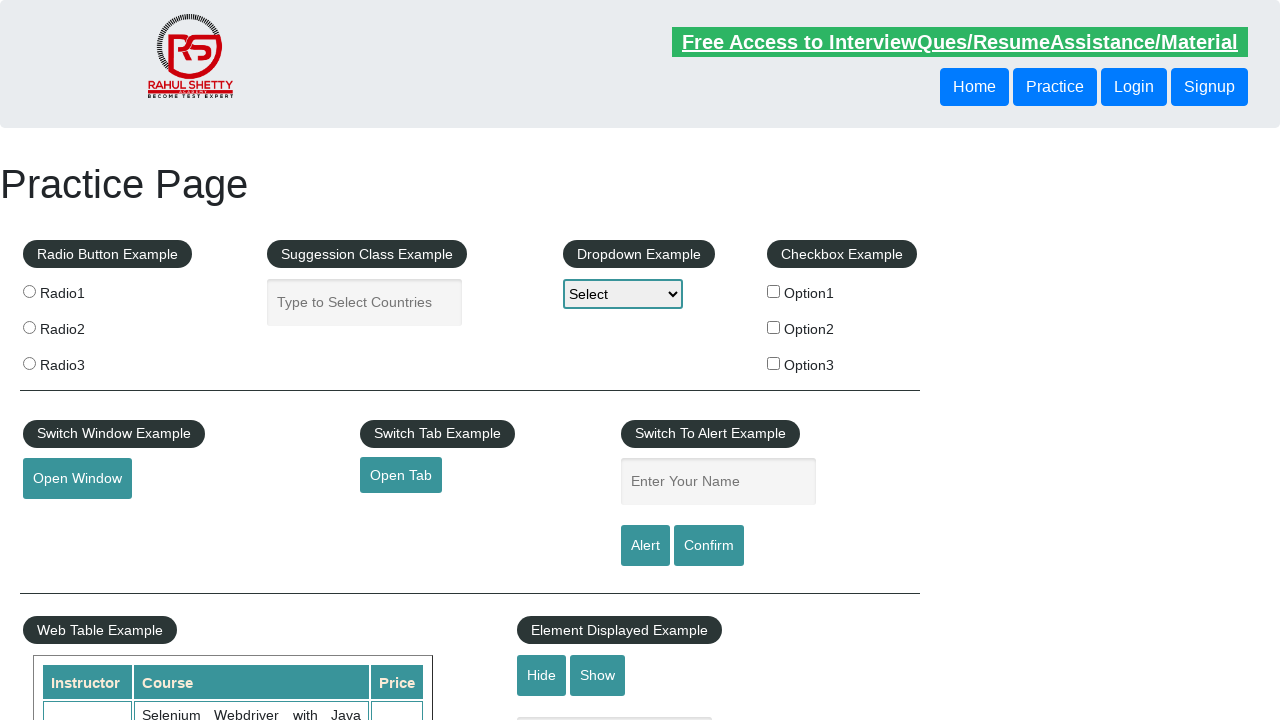

Scrolled down 500 pixels to view table
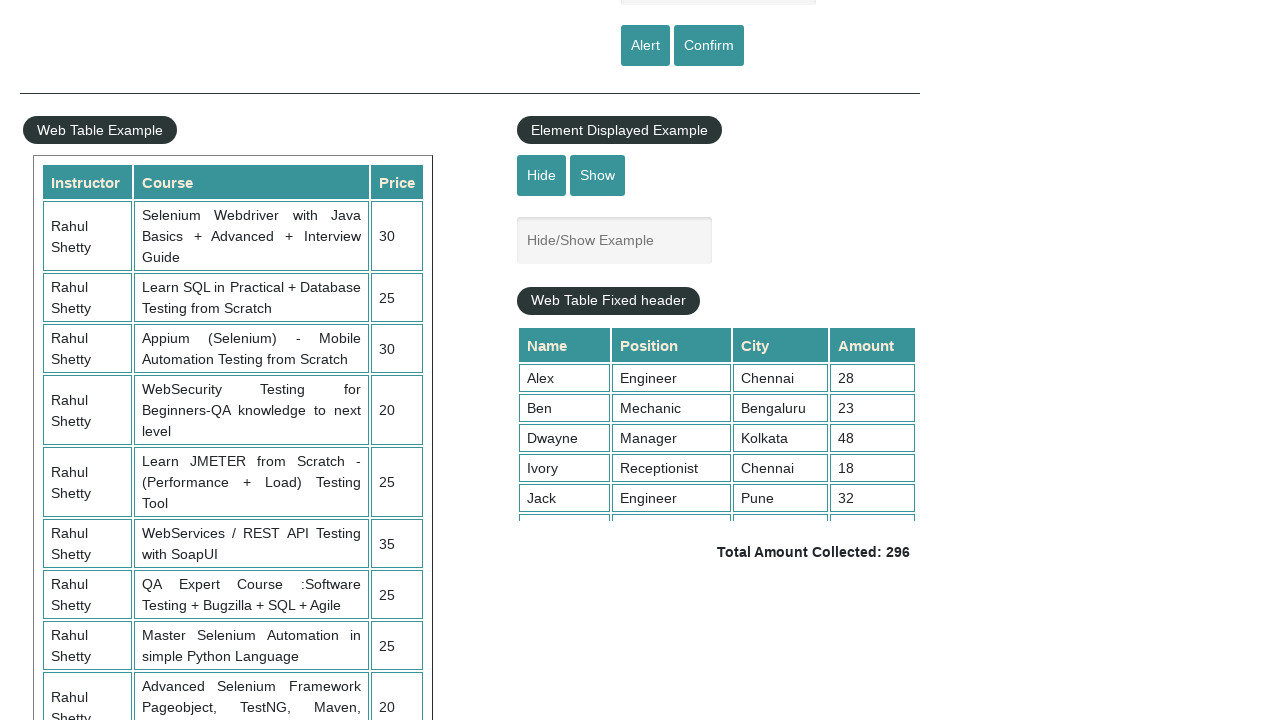

Table with name 'courses' is now visible
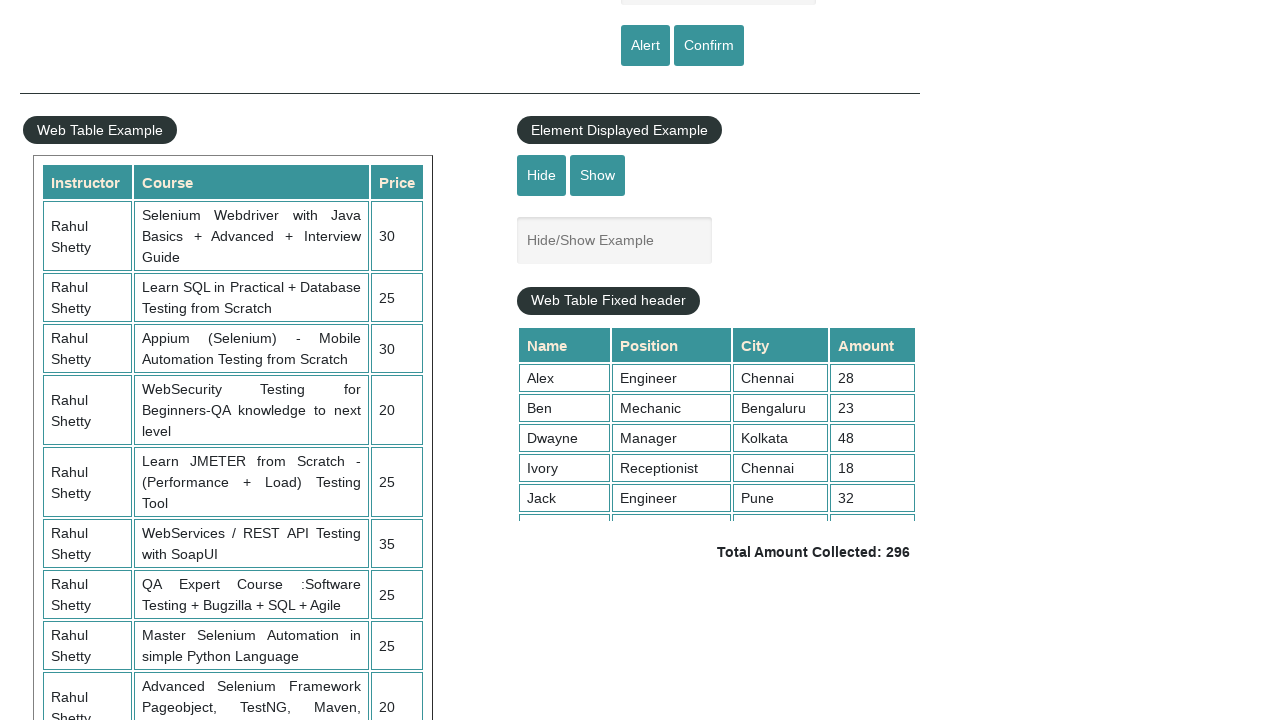

Counted 11 rows in table body
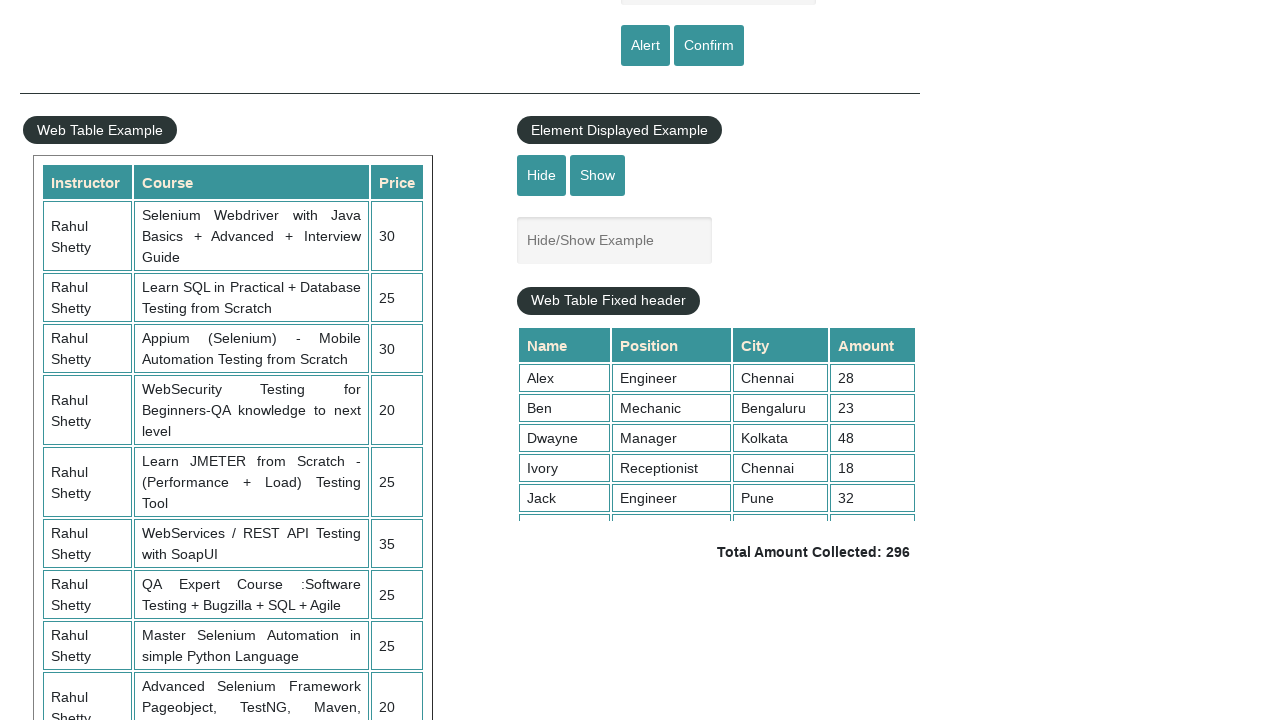

Counted 3 columns in table
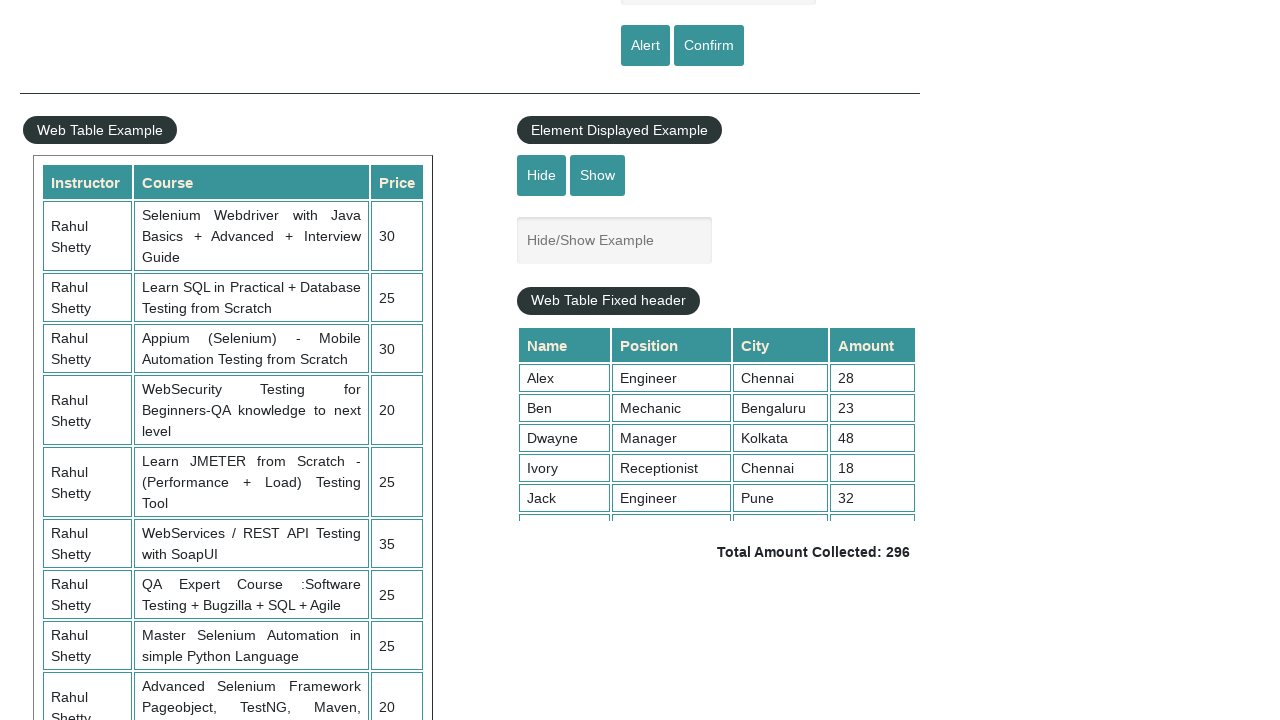

Retrieved text from third row: 
                            Rahul Shetty
                            Learn SQL in Practical + Database Testing from Scratch
                            25
                        
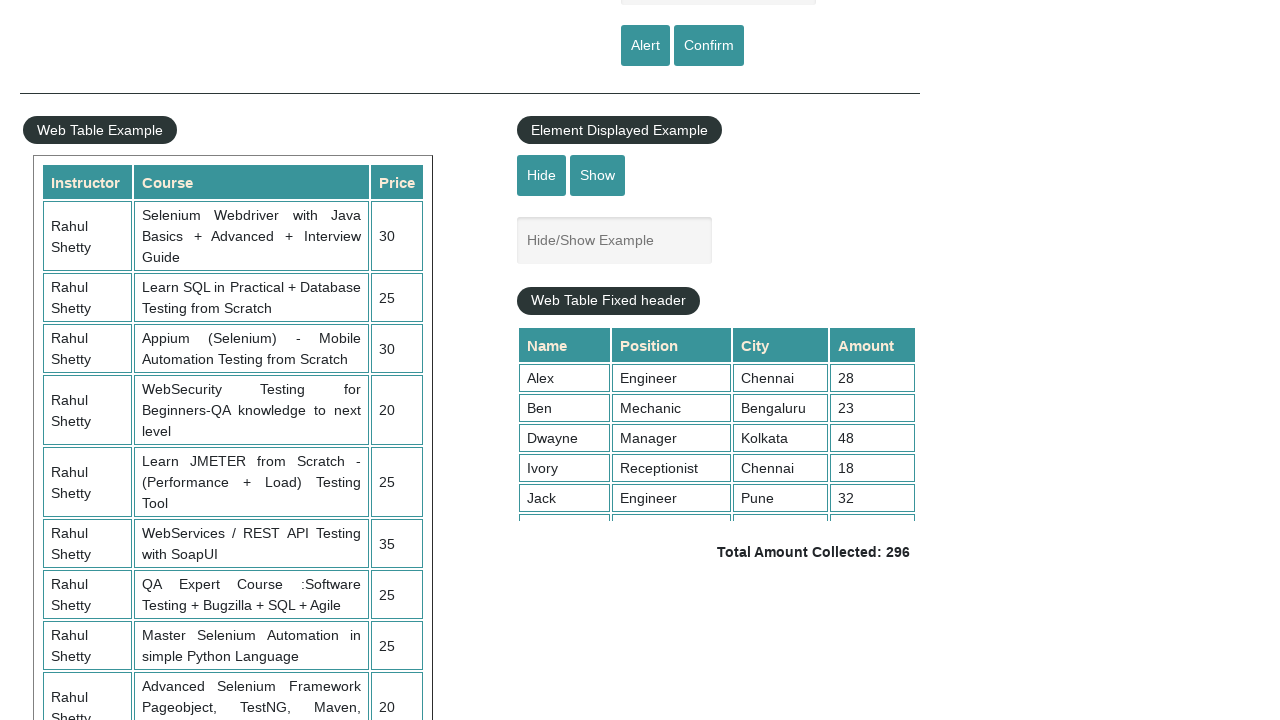

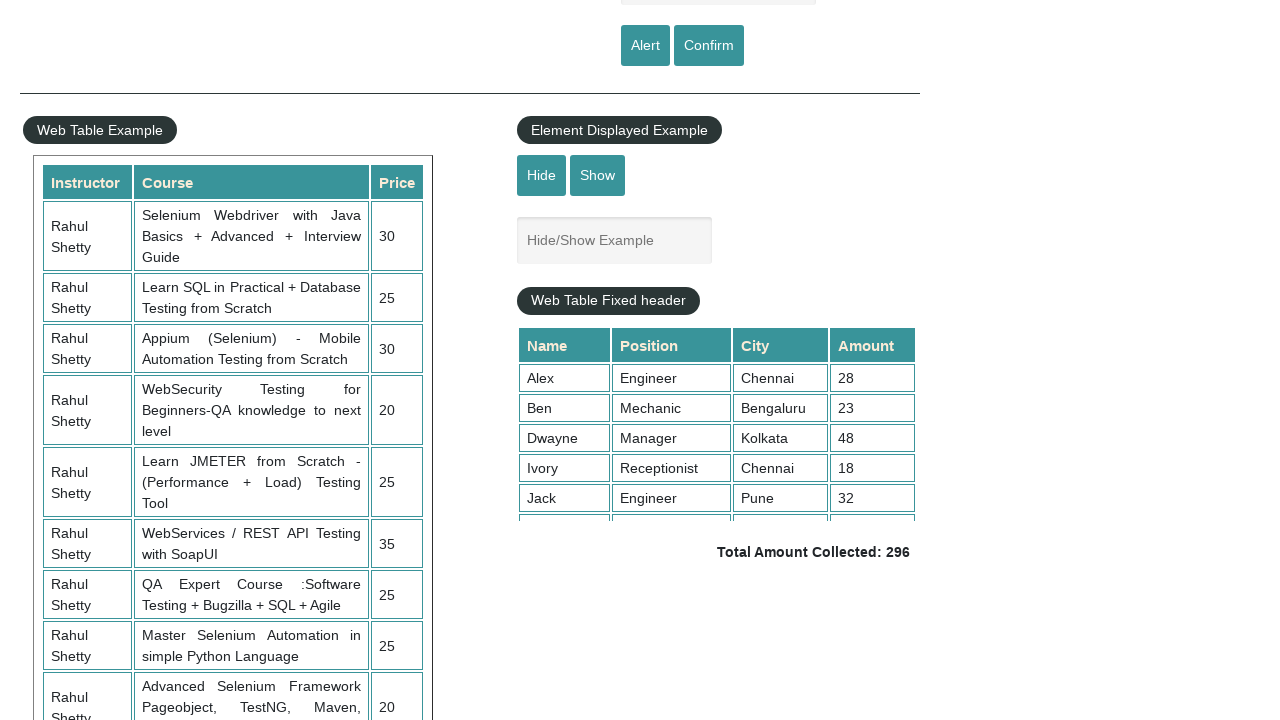